Navigates to the BuyMe Israel gift card website homepage and waits for the page navigation elements to load

Starting URL: https://buyme.co.il/

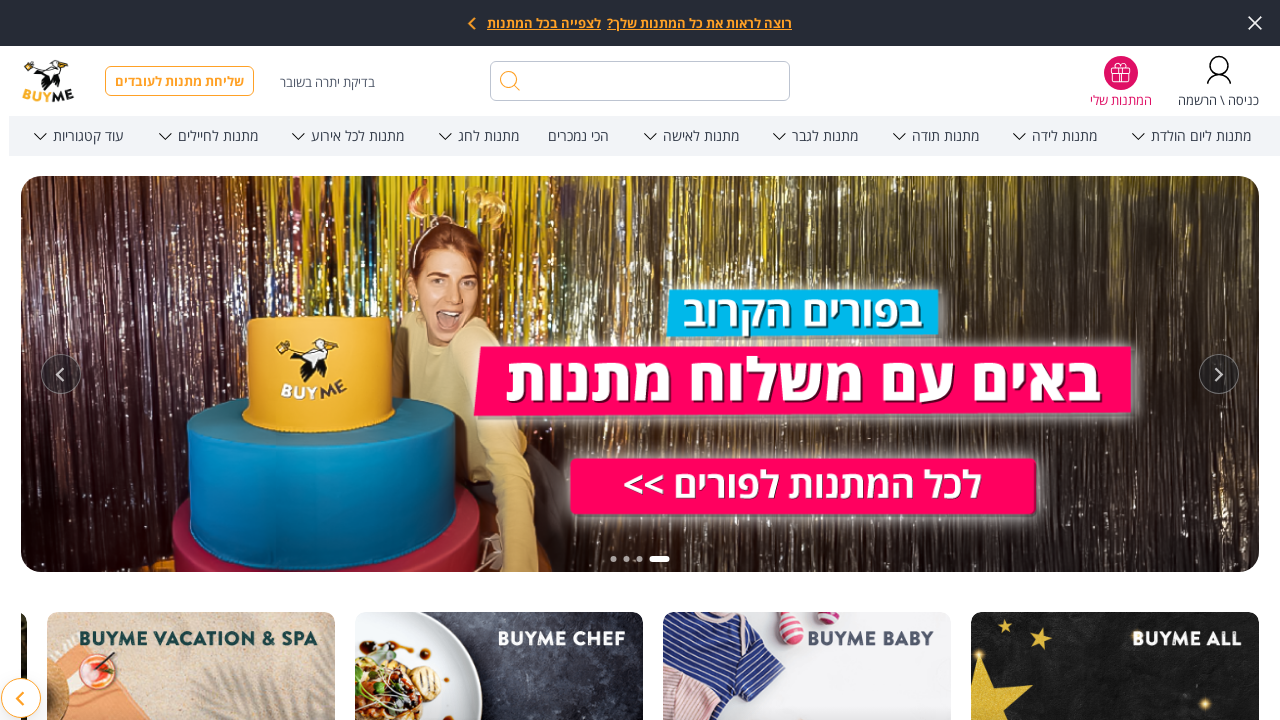

Waited for page DOM to finish loading
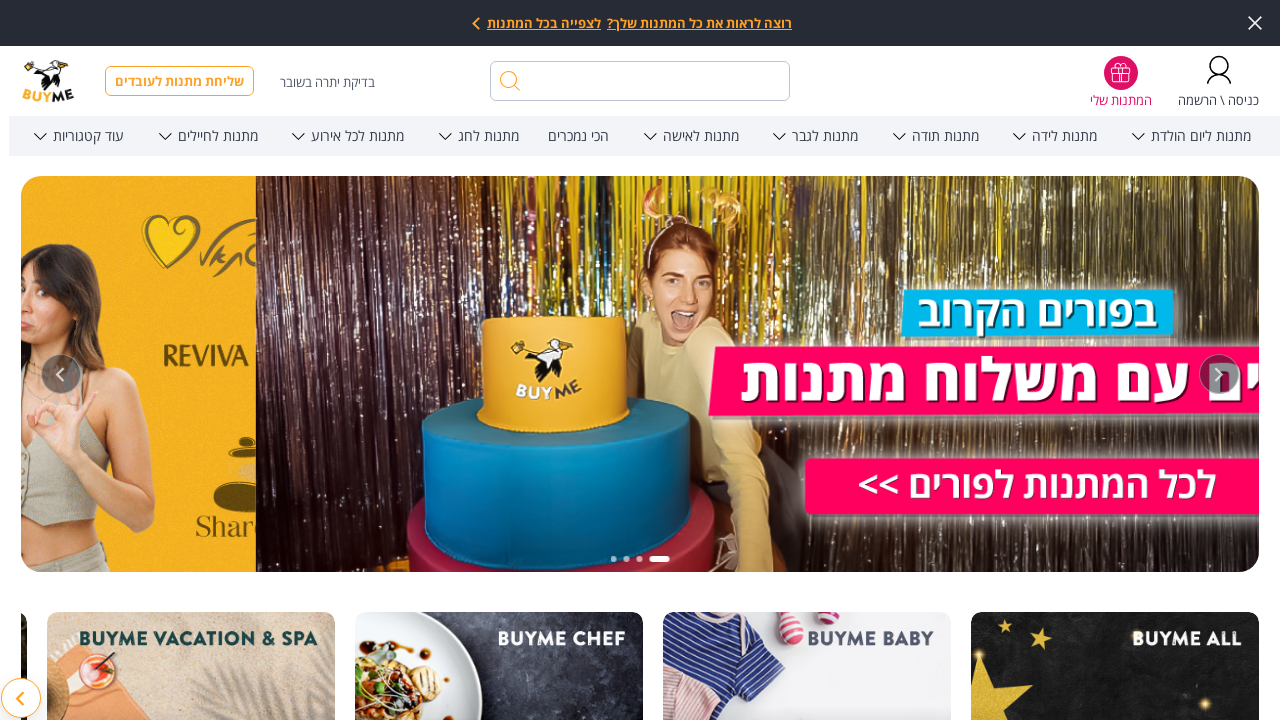

Waited for header element to load
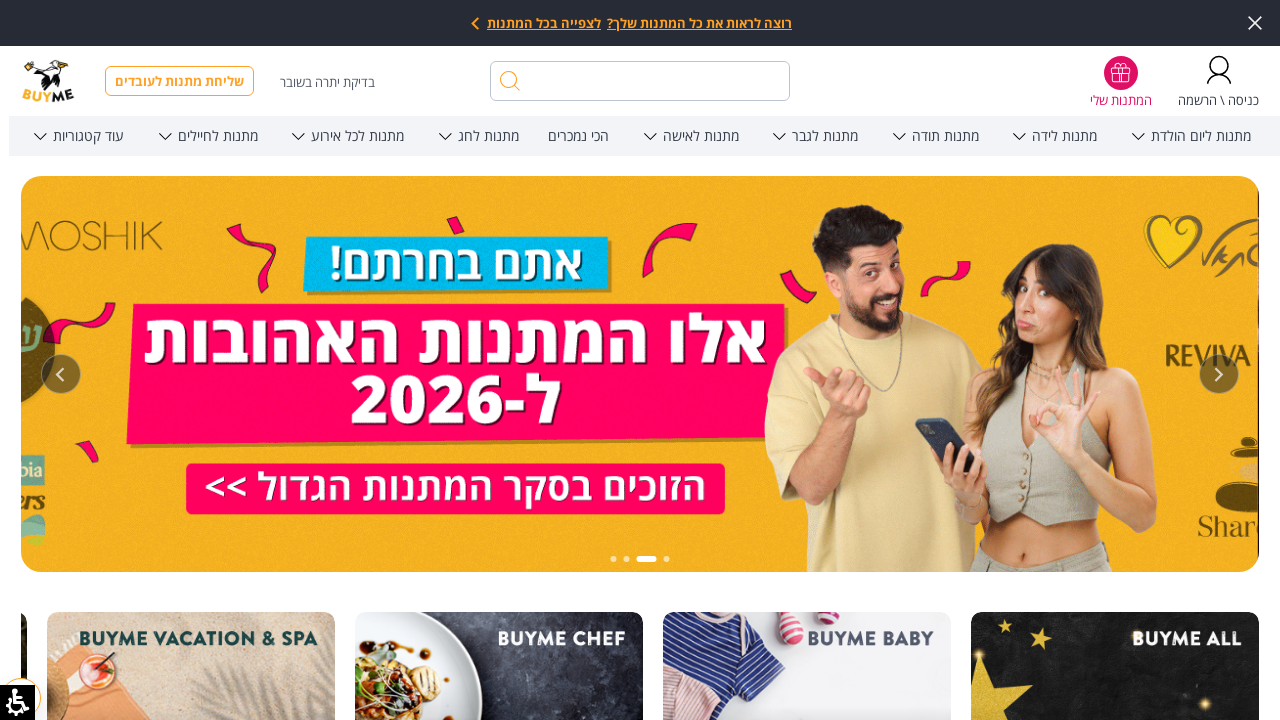

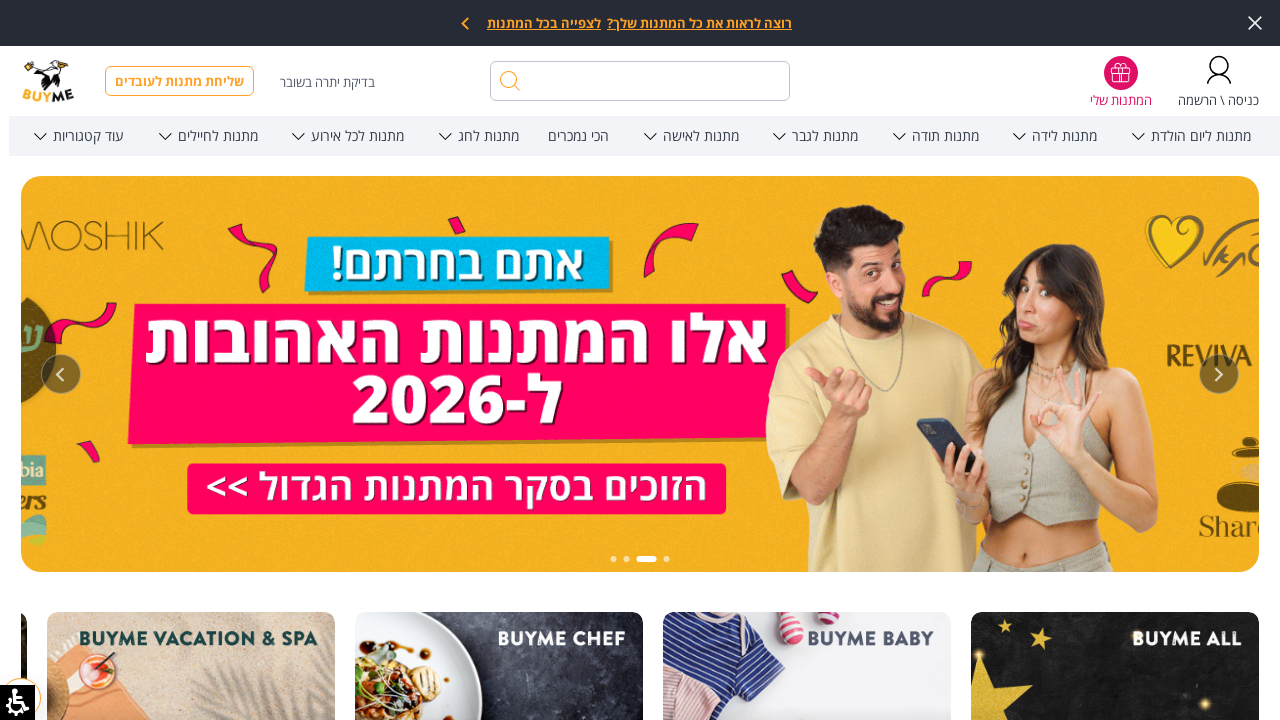